Navigates to Ganpat University results page and waits for the page to load

Starting URL: http://result.ganpatuniversity.ac.in/

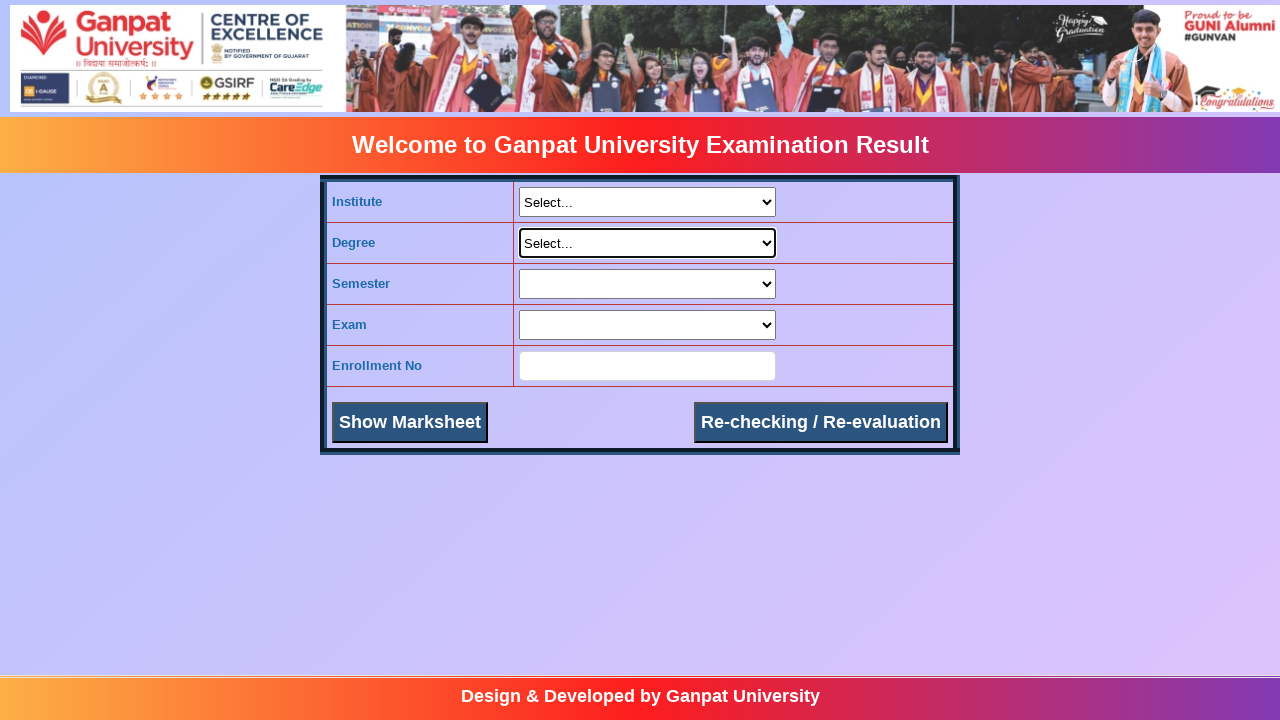

Waited for Ganpat University results page to fully load (networkidle)
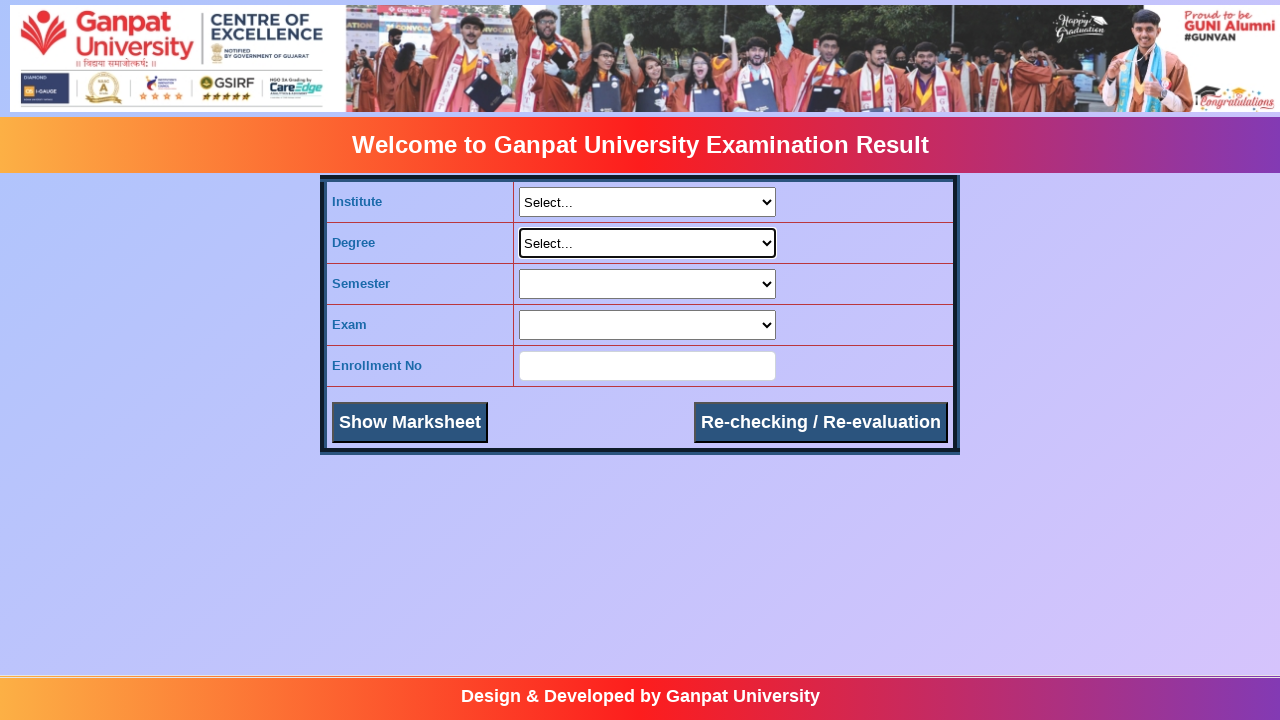

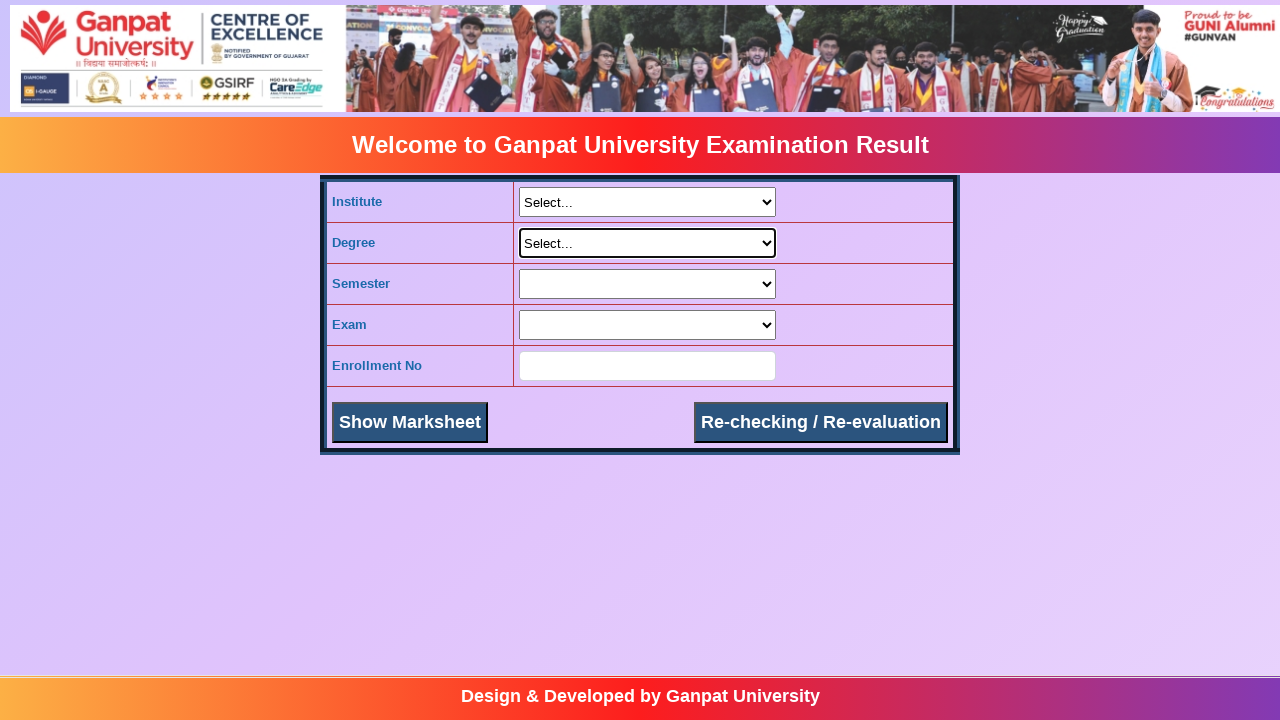